Tests that the logo element is displayed/visible

Starting URL: https://duckduckgo.com/

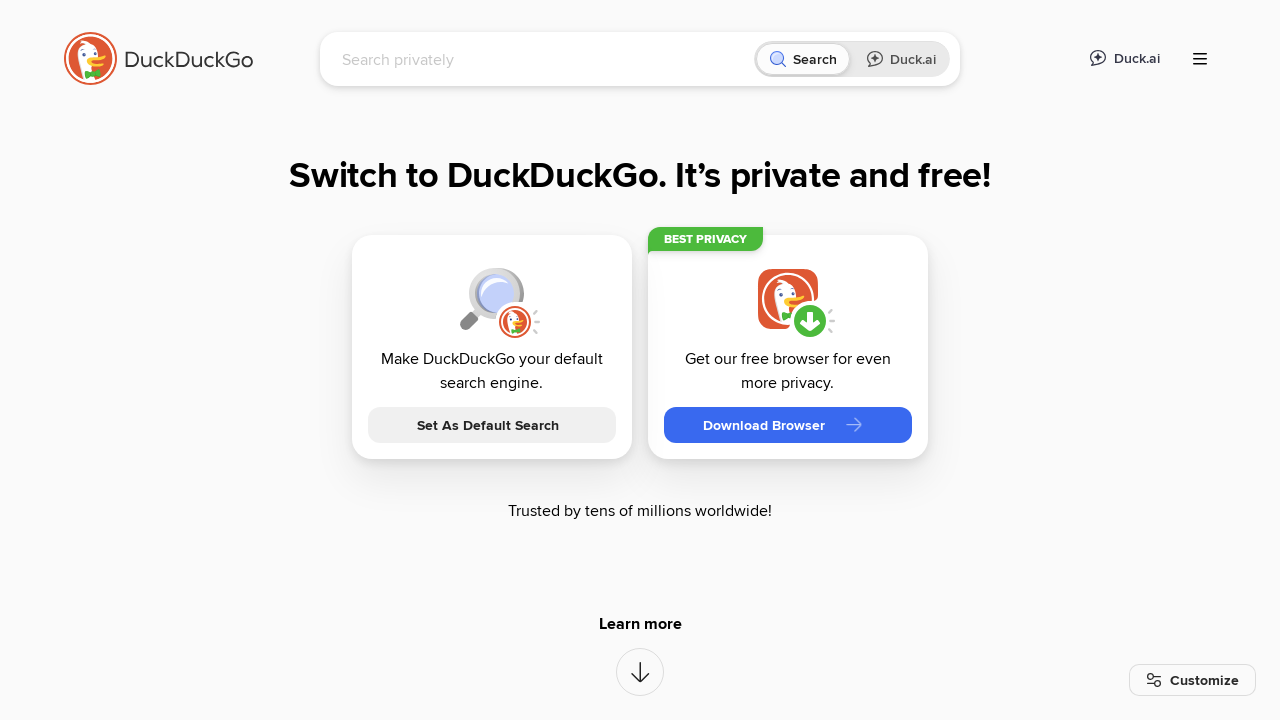

Navigated to DuckDuckGo homepage
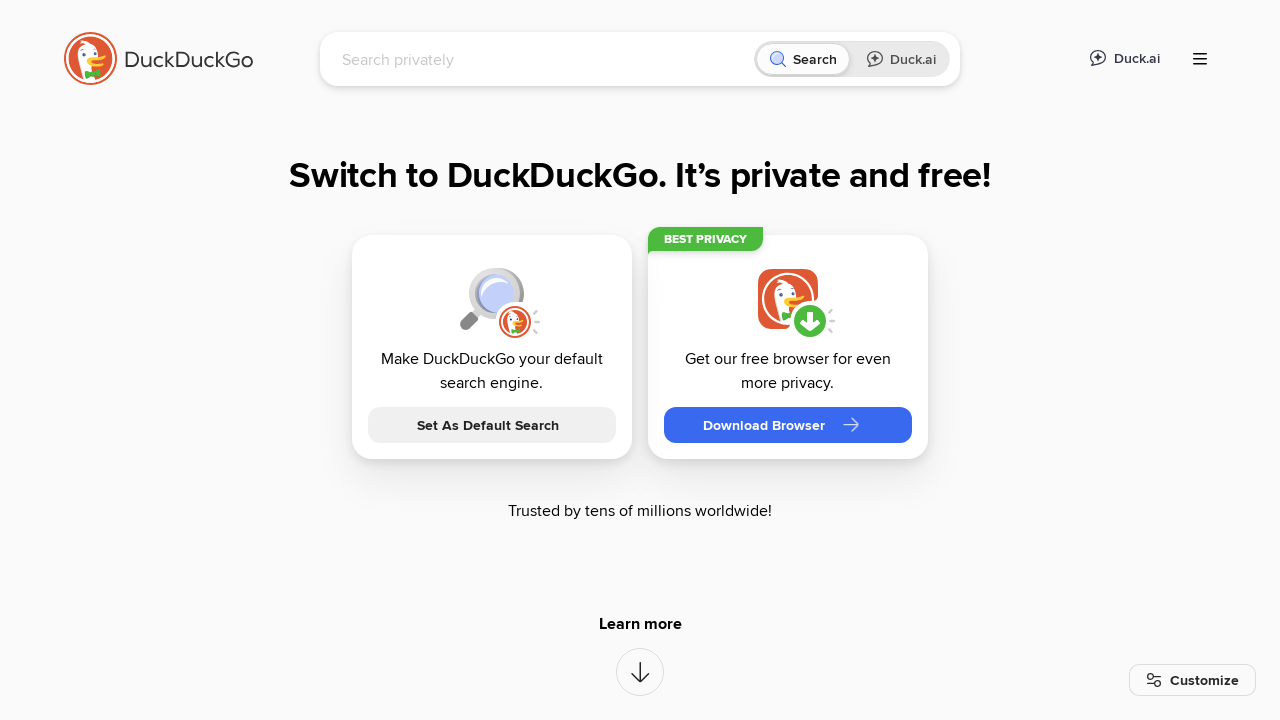

Located logo element using XPath selector
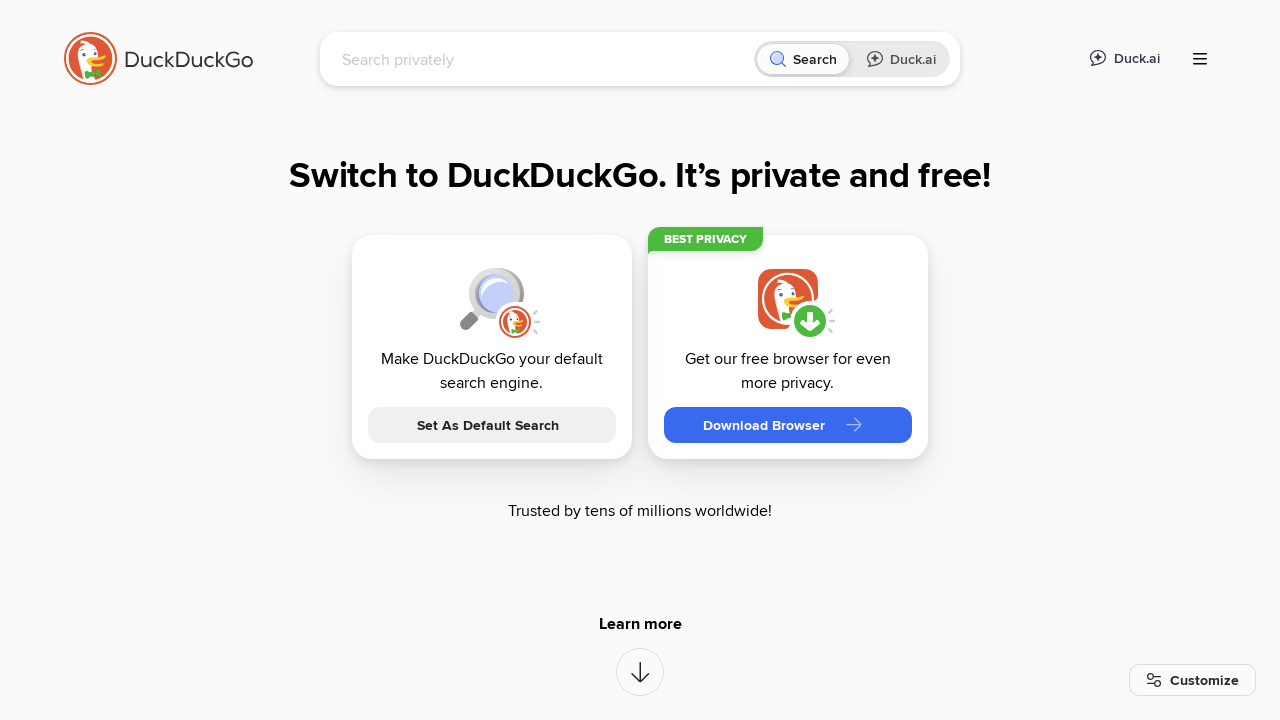

Checked if logo is visible
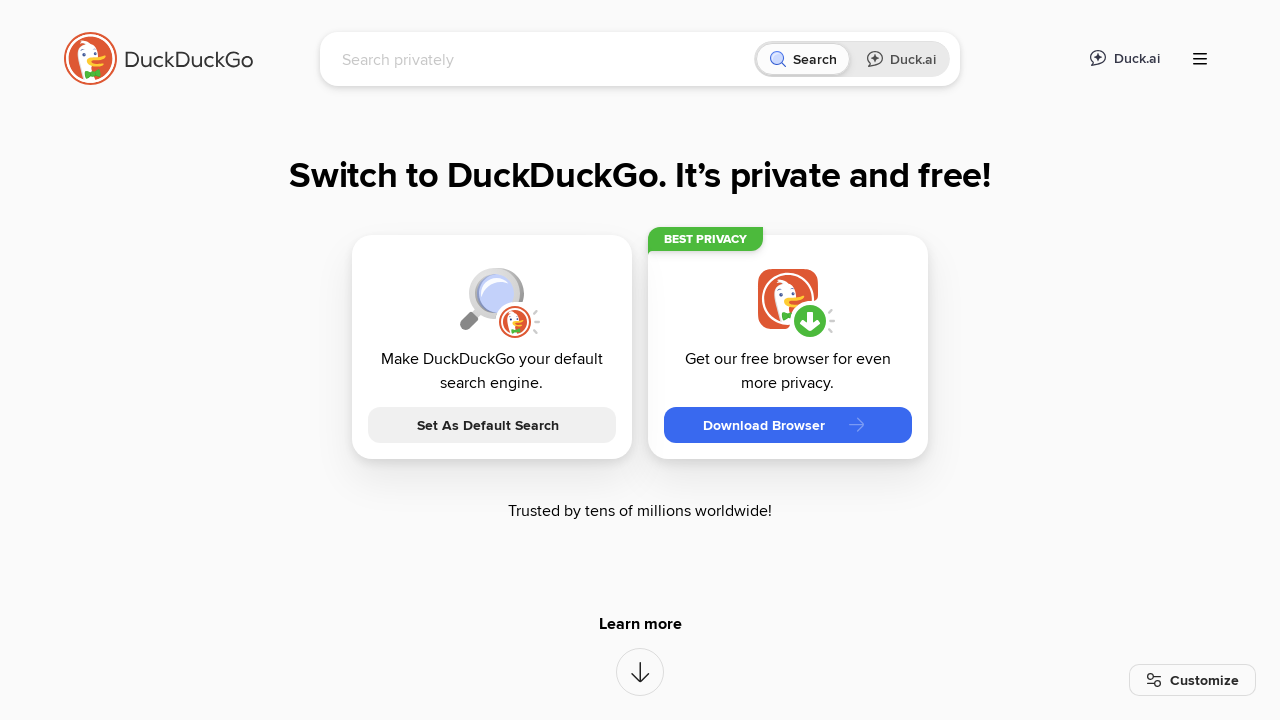

Verified that logo is displayed
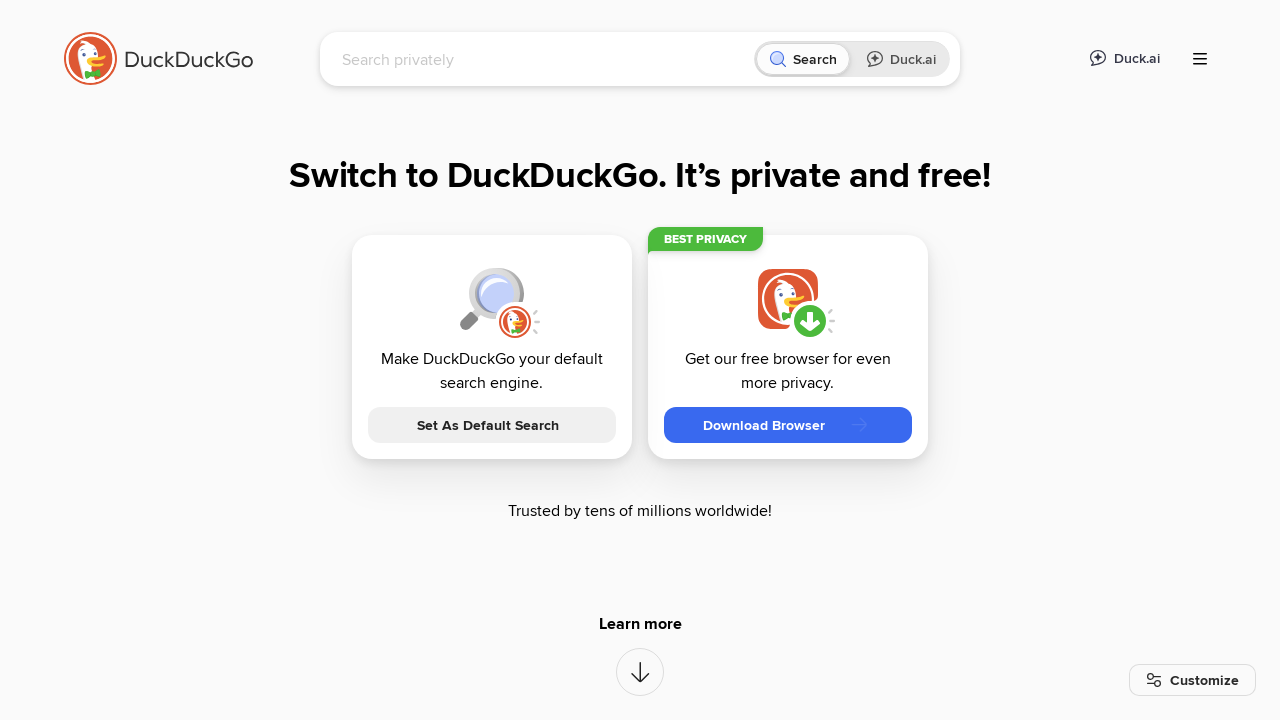

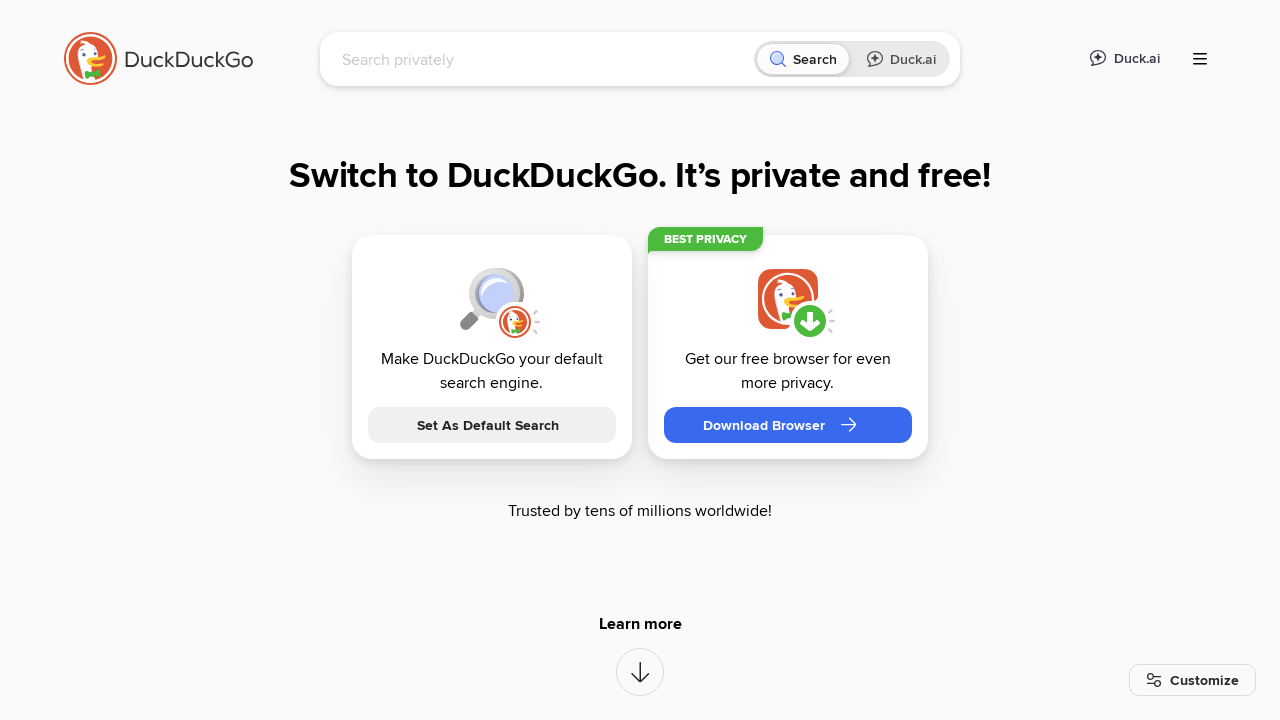